Tests registration form validation with invalid email format by filling all fields with an incorrectly formatted email

Starting URL: https://alada.vn/tai-khoan/dang-ky.html

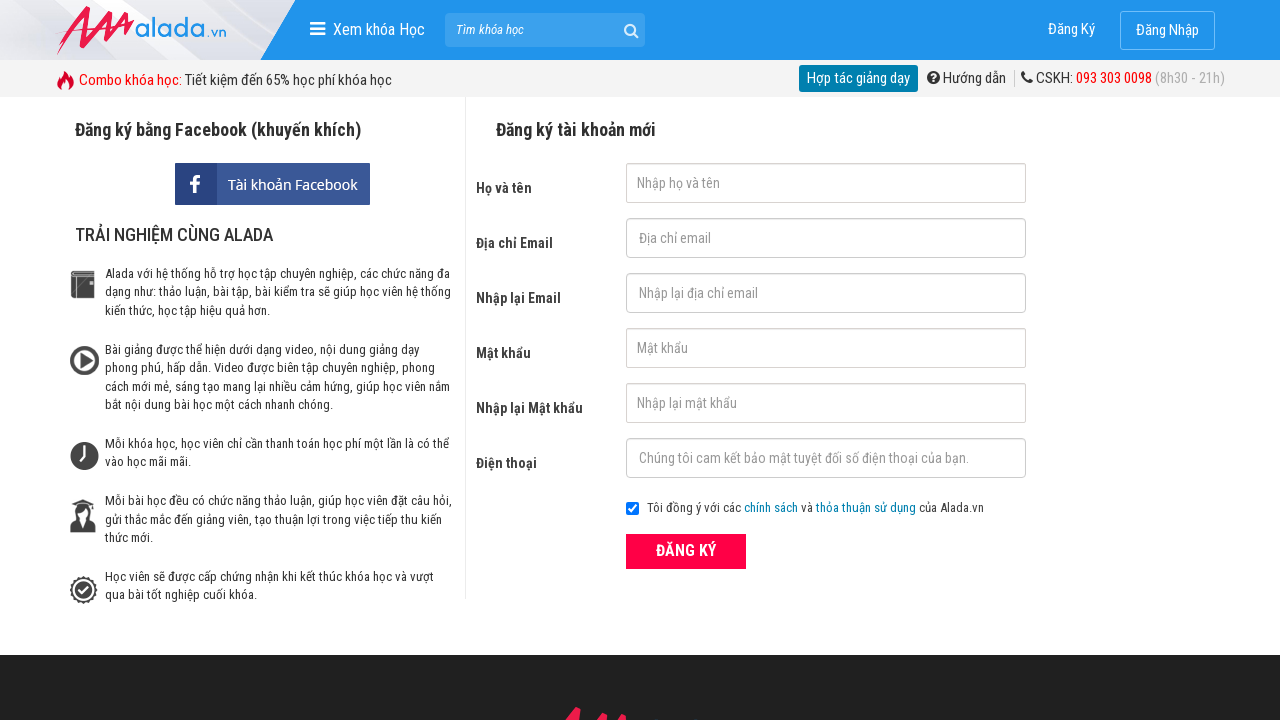

Filled first name field with 'first name' on //input[@id='txtFirstname']
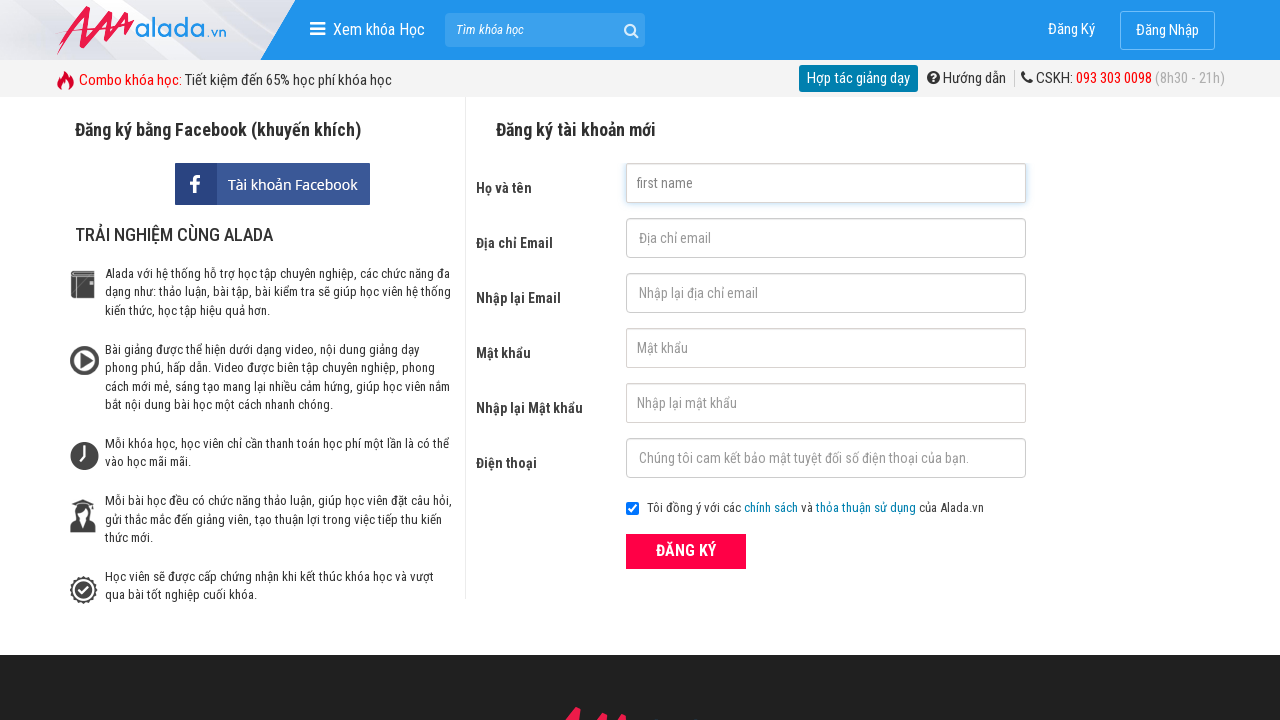

Filled email field with invalid format 'qctest@123@456' on //input[@id='txtEmail']
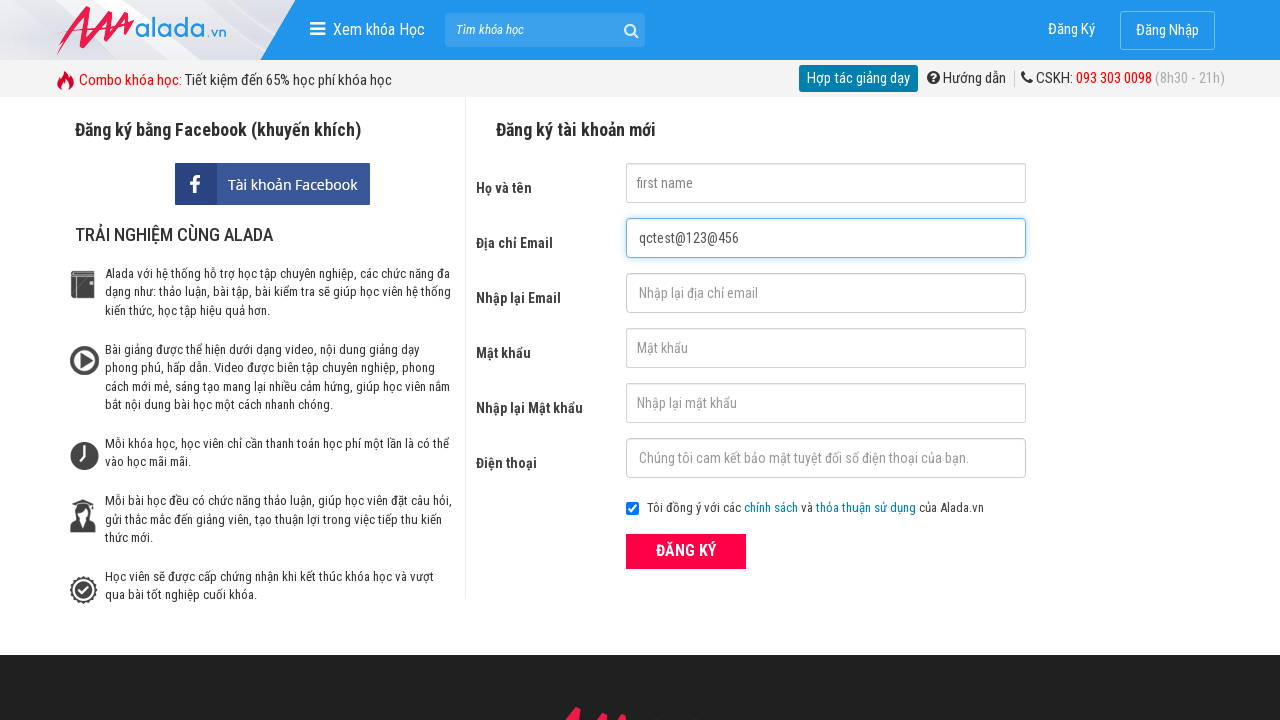

Filled confirm email field with invalid format 'qctest@123@456' on //input[@id='txtCEmail']
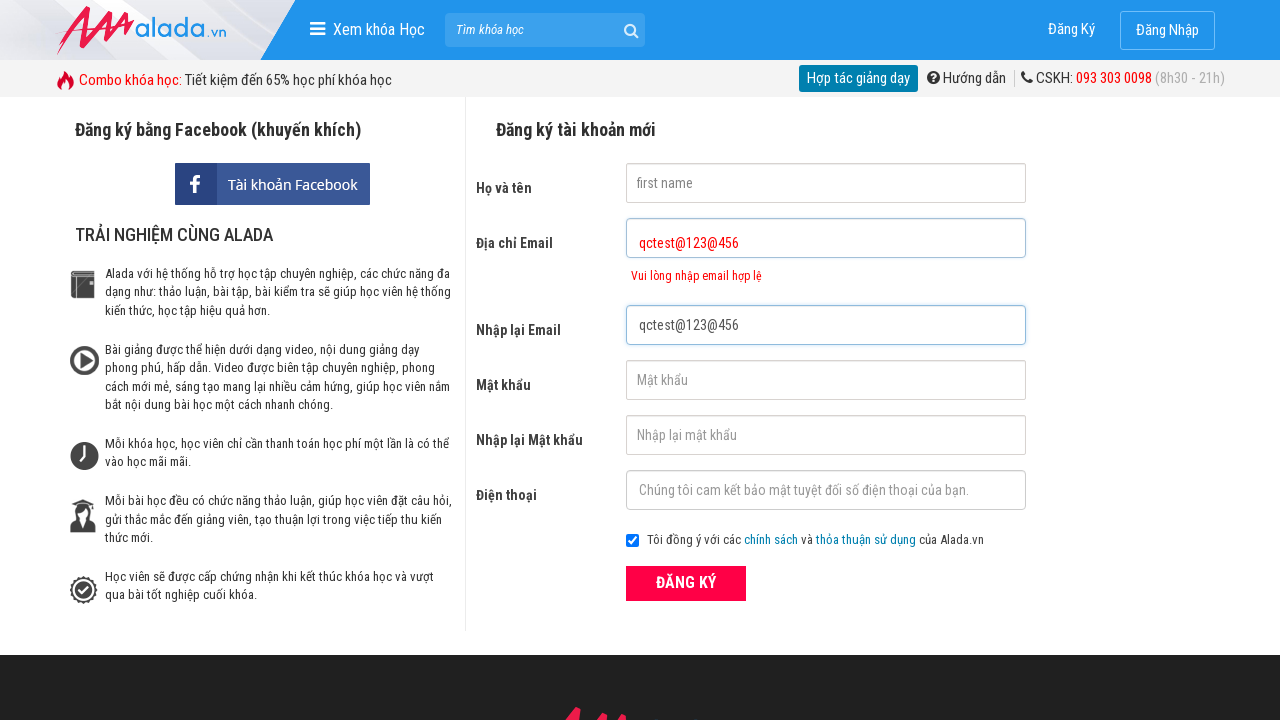

Filled password field with '123456' on //input[@id='txtPassword']
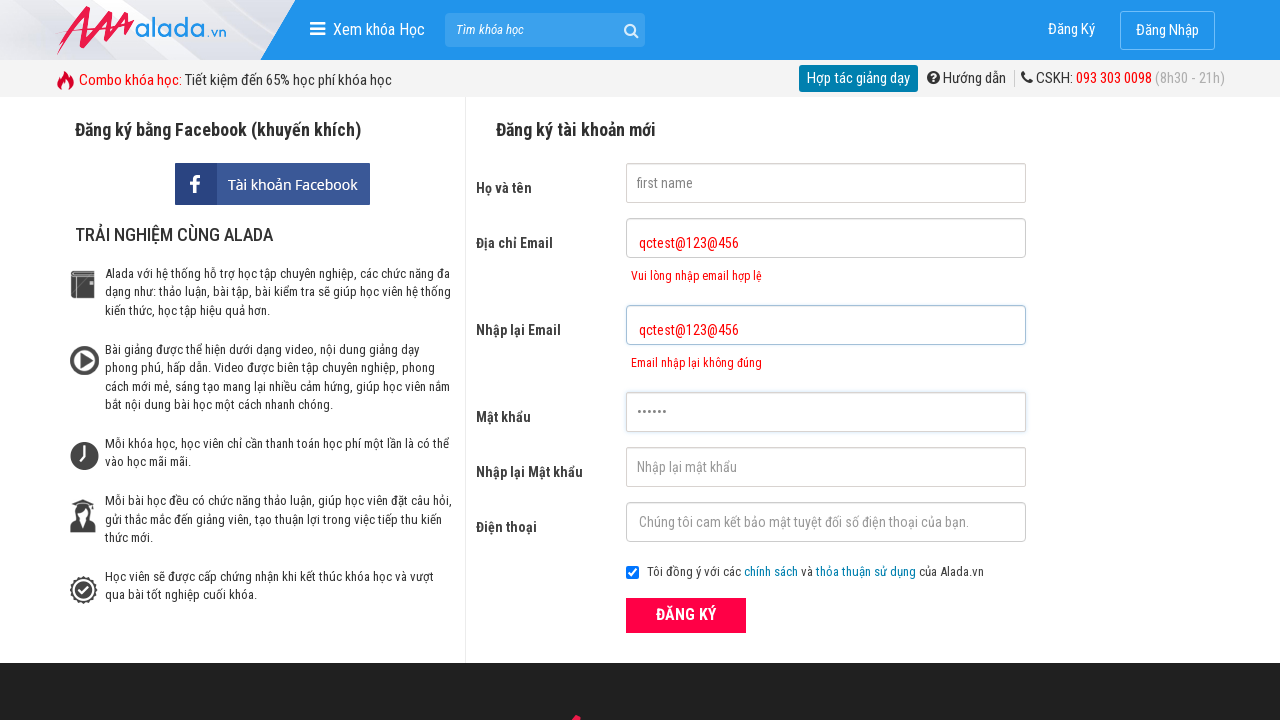

Filled confirm password field with '123456' on //input[@id='txtCPassword']
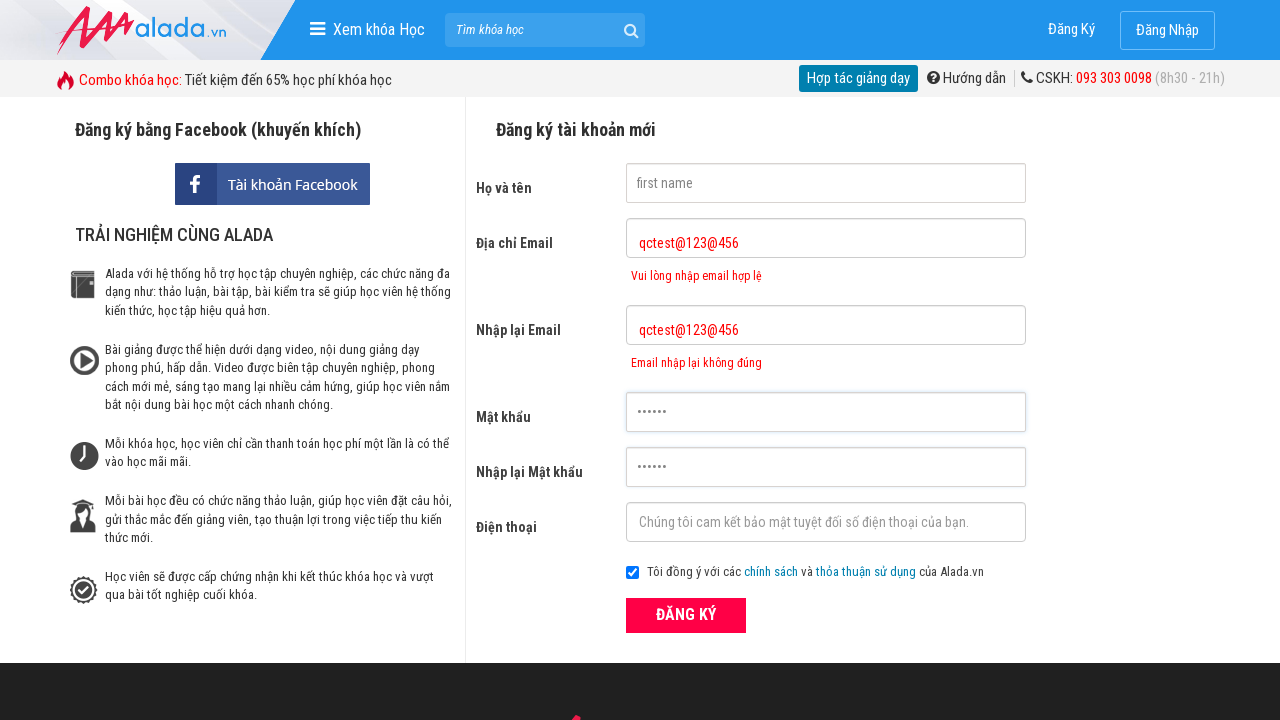

Filled phone field with '0900000000' on //input[@id='txtPhone']
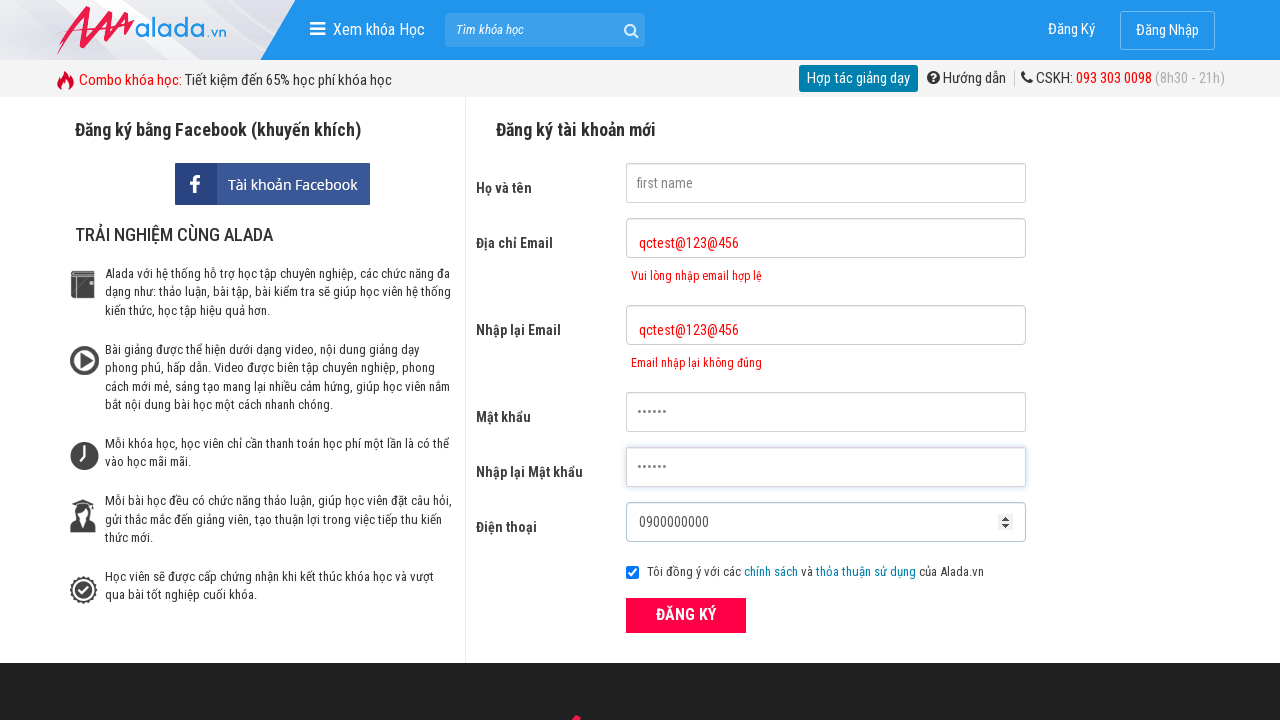

Clicked submit button to register at (686, 615) on xpath=//button[@type='submit']
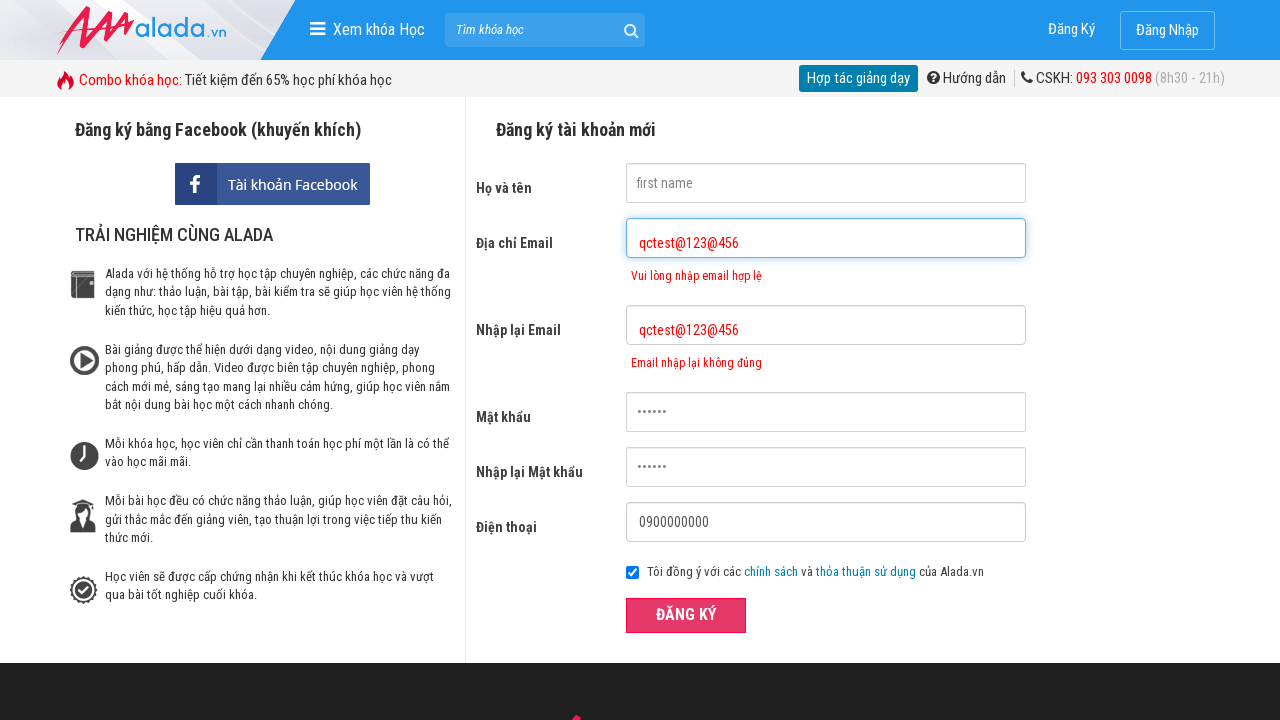

Email error message appeared on form
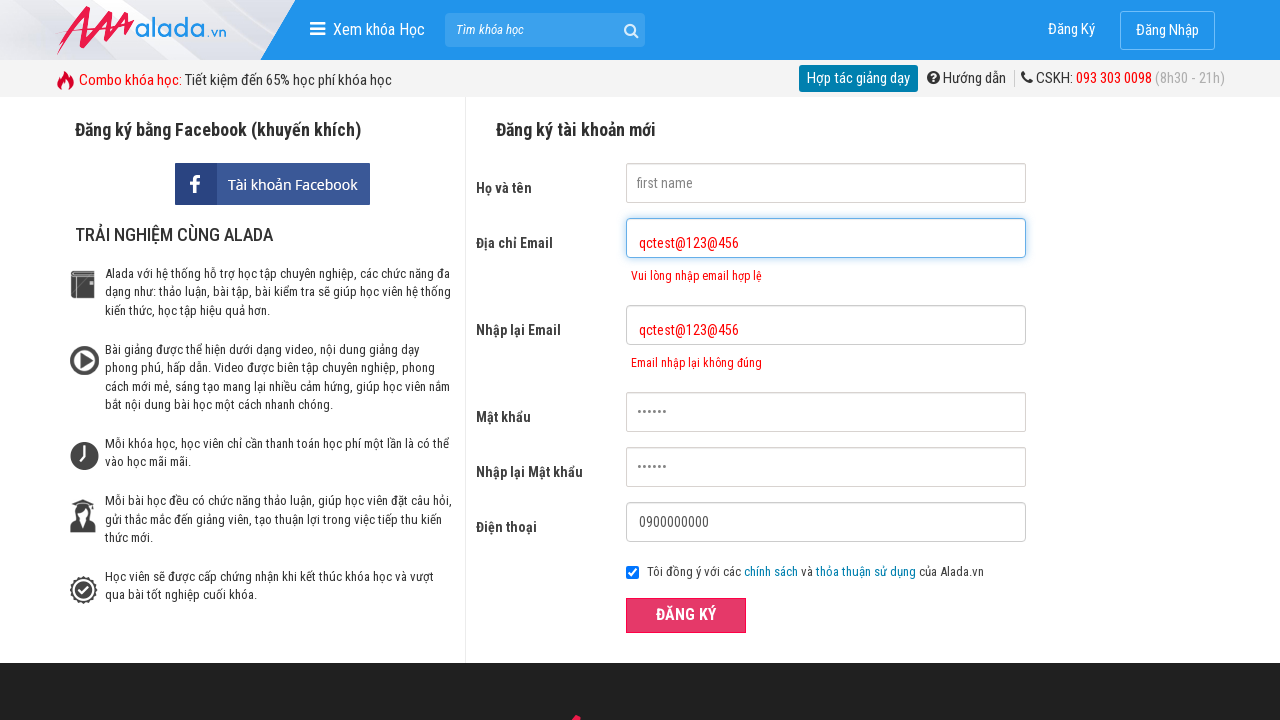

Confirm email error message appeared on form
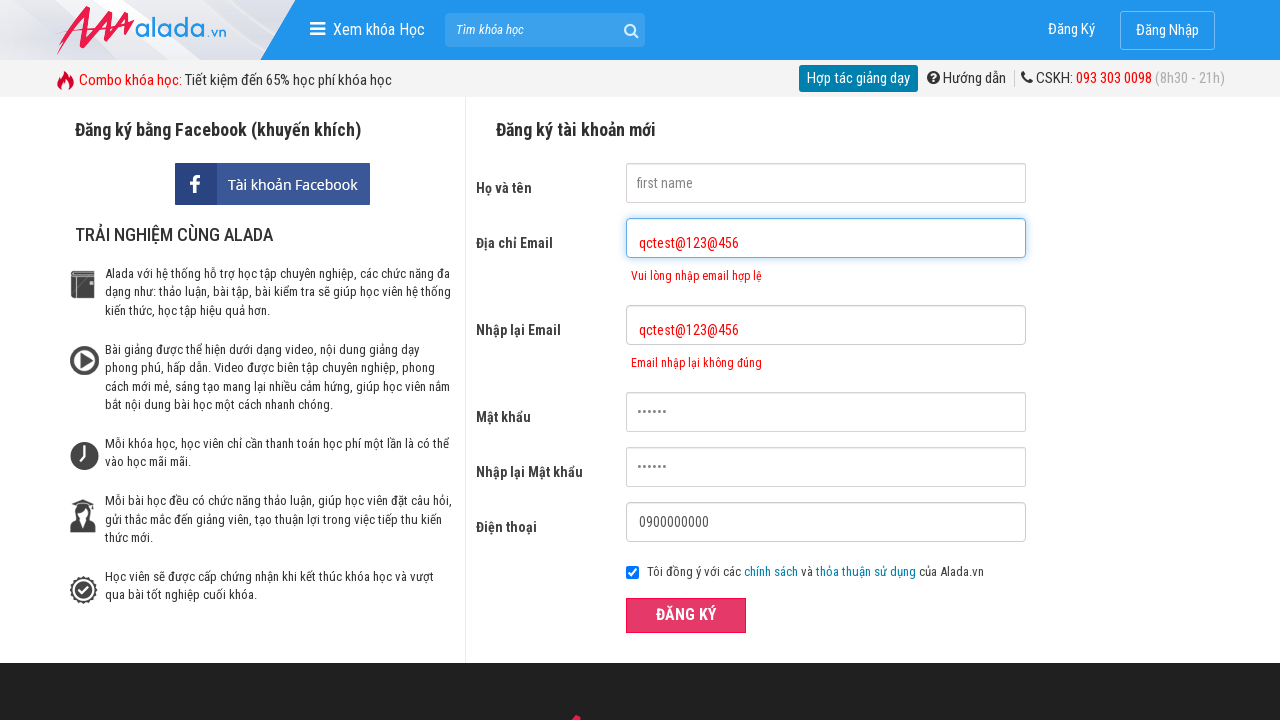

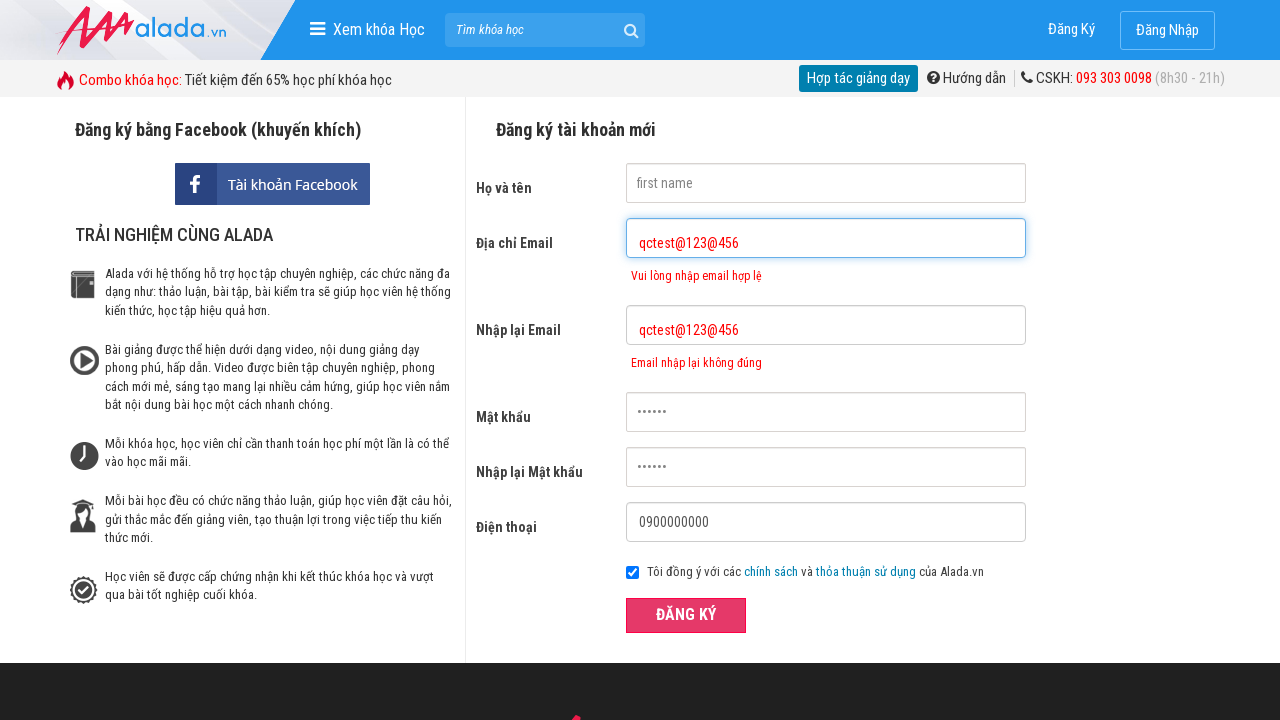